Tests navigation from GitLab's about page by clicking the "Sign in" link to verify it's accessible and functional.

Starting URL: https://about.gitlab.com/

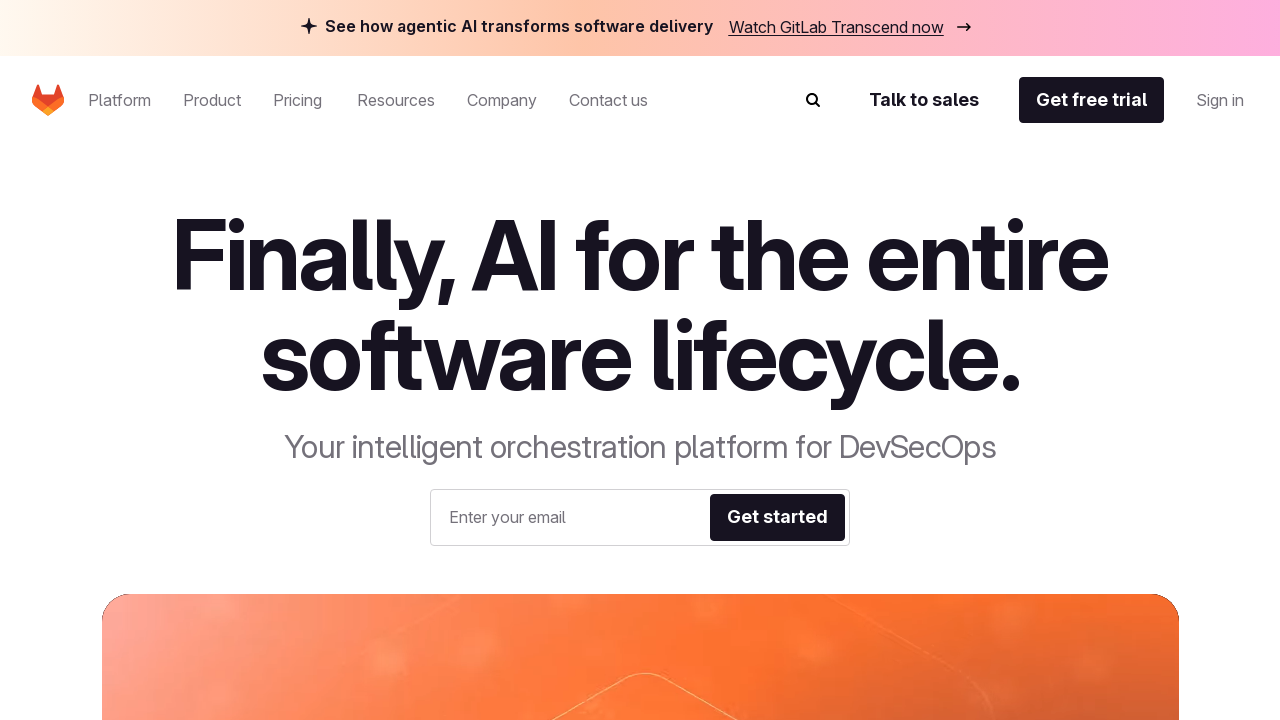

Clicked the 'Sign in' link on GitLab's about page at (640, 360) on :has-text("Sign in")
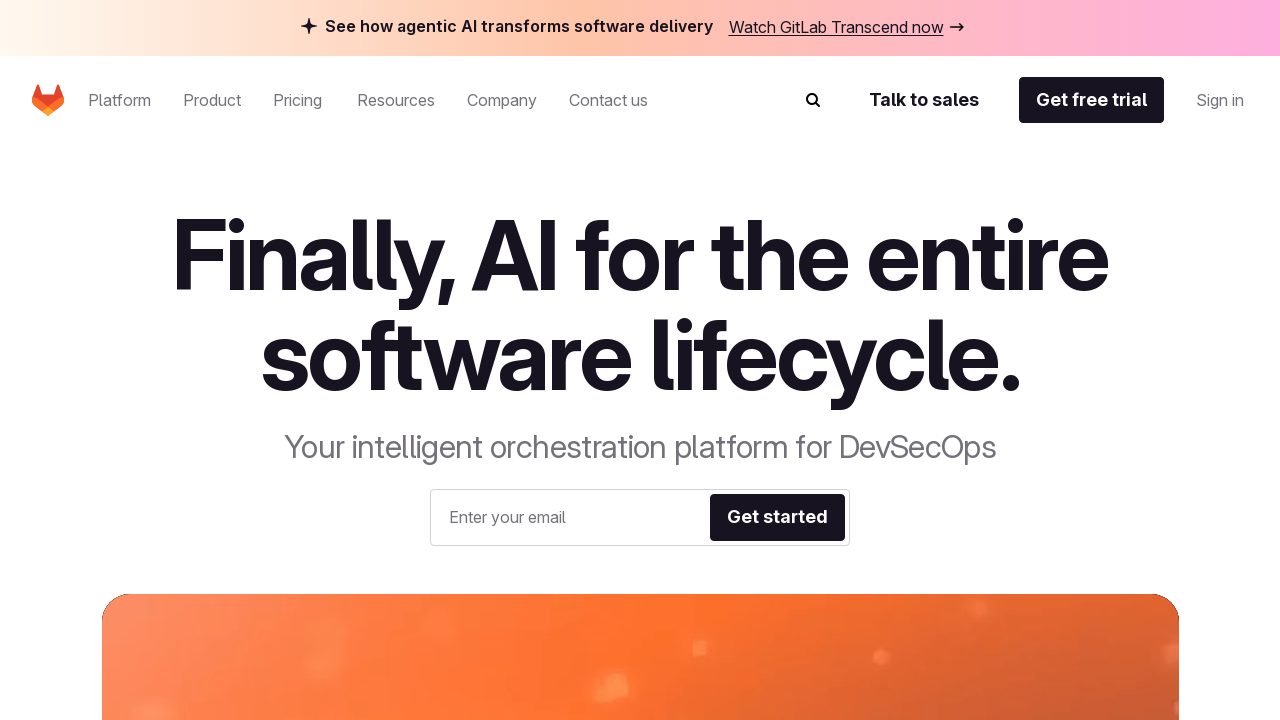

Navigation completed and page fully loaded
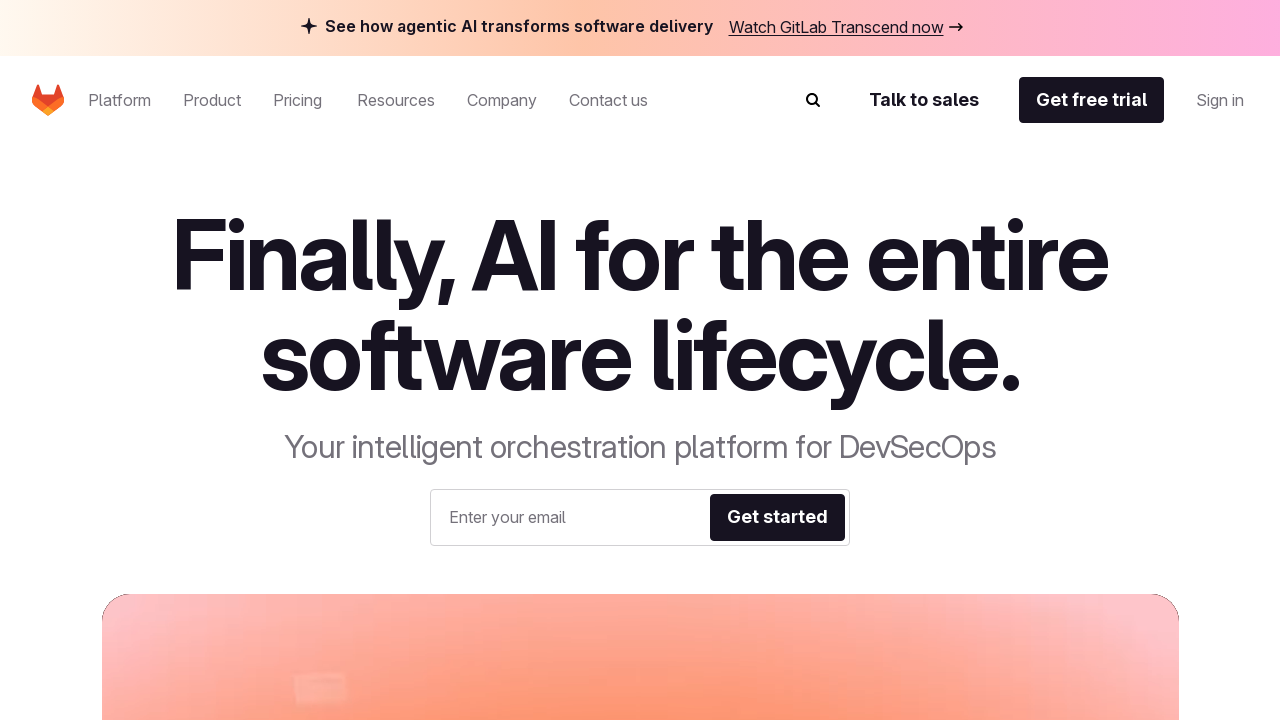

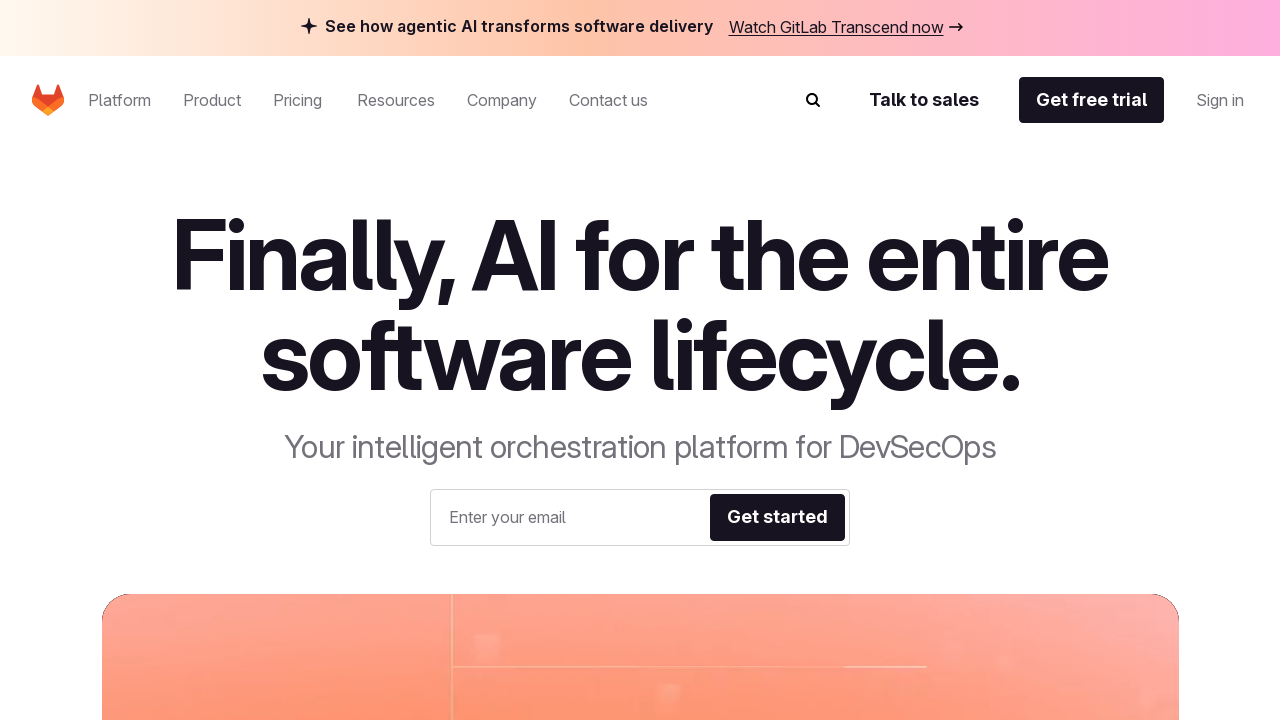